Tests file upload functionality by selecting a file using the file input element and submitting the upload form, then verifying the upload was successful.

Starting URL: https://the-internet.herokuapp.com/upload

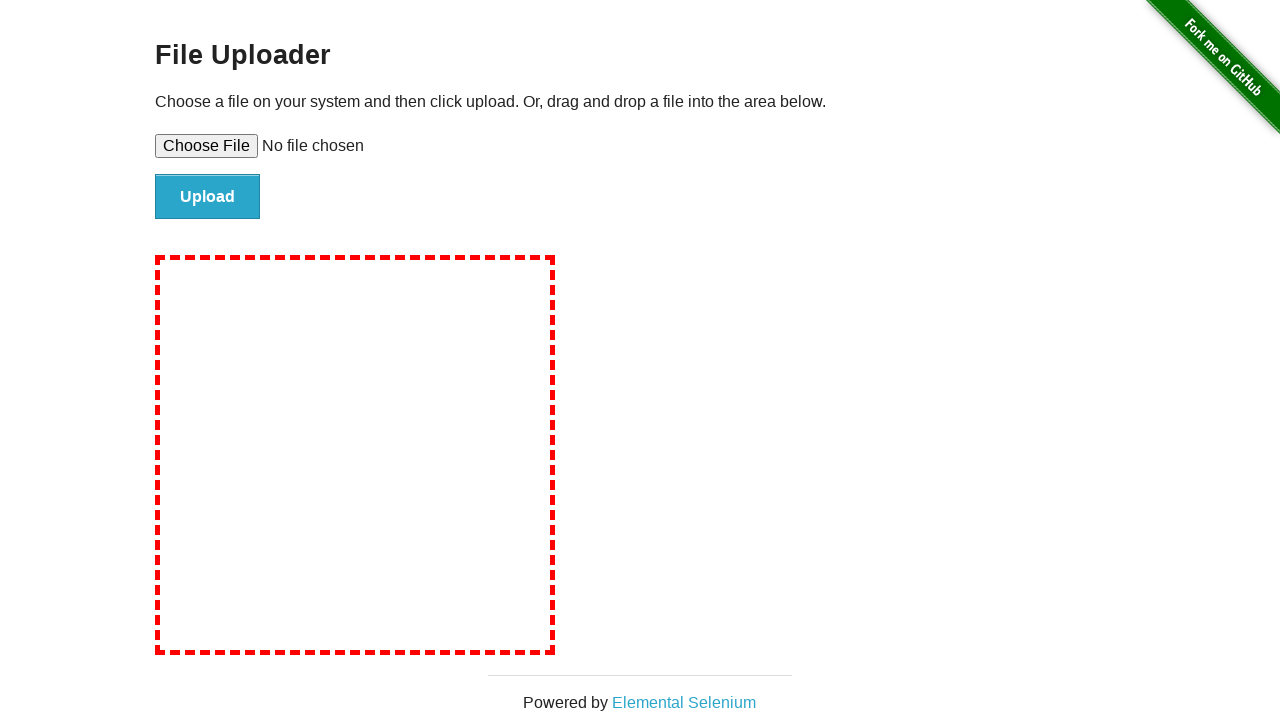

Created temporary test file for upload
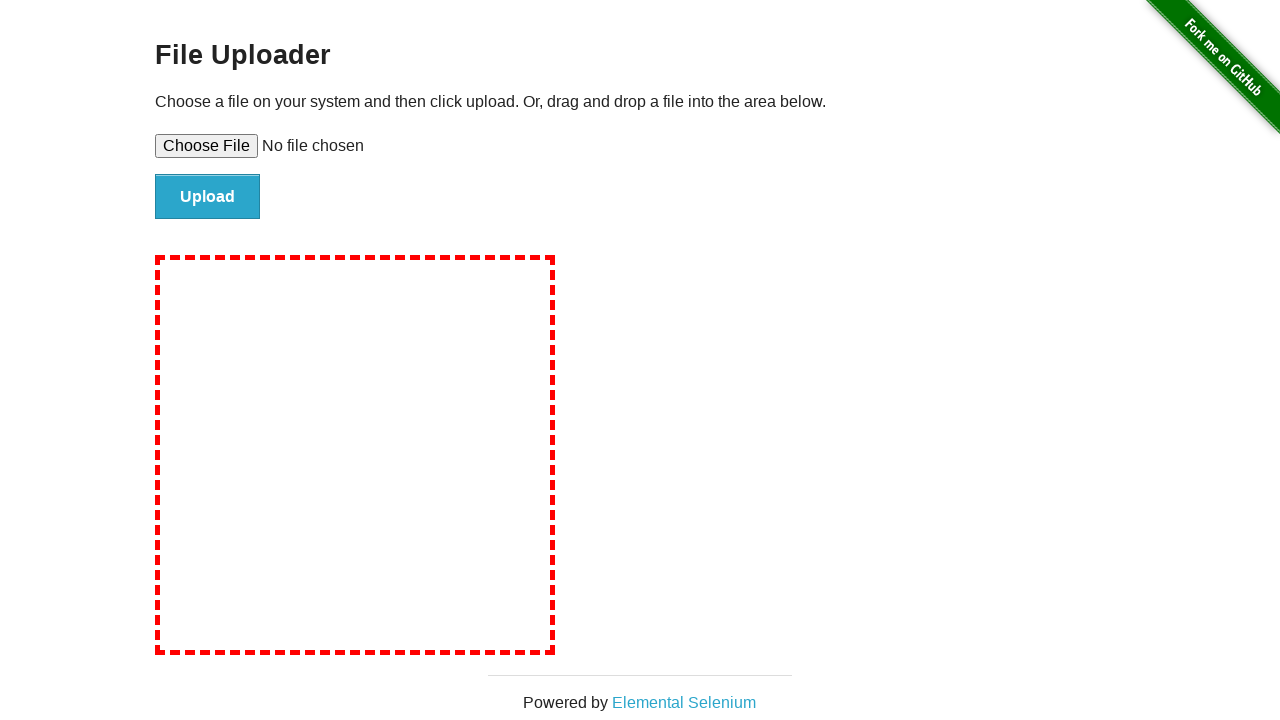

Selected file for upload using file input element
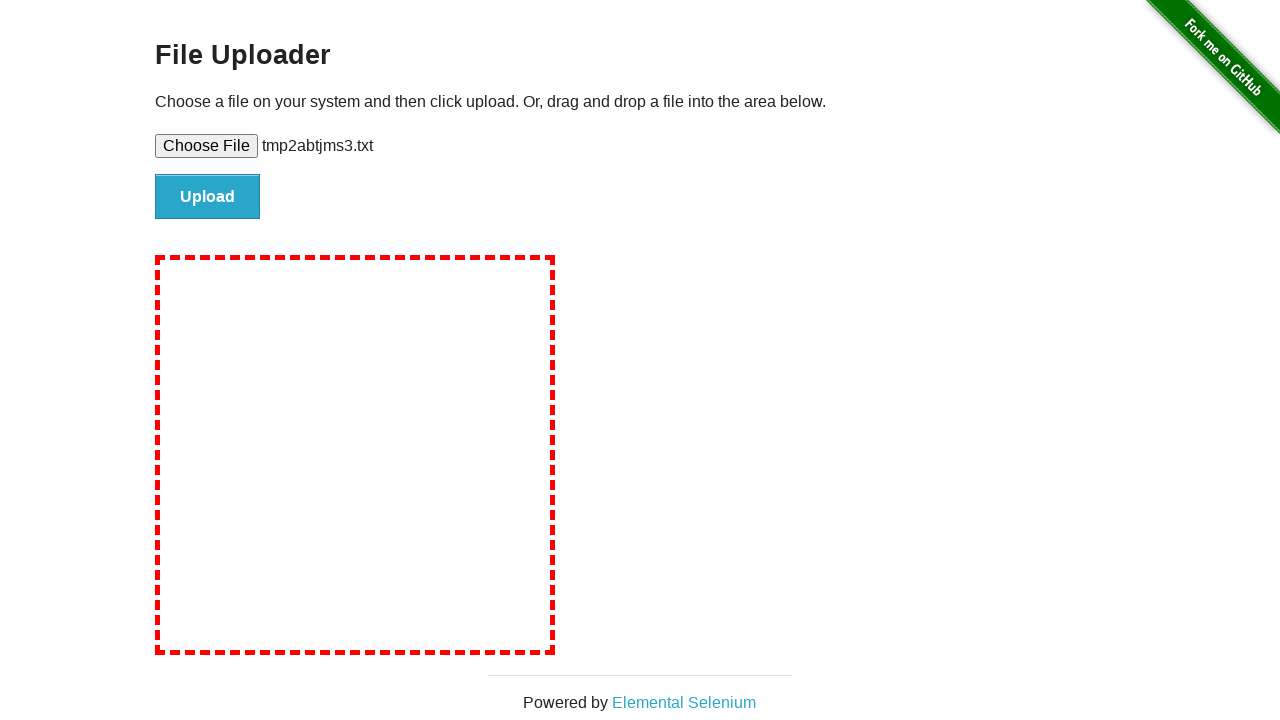

Clicked file submit button to upload at (208, 197) on #file-submit
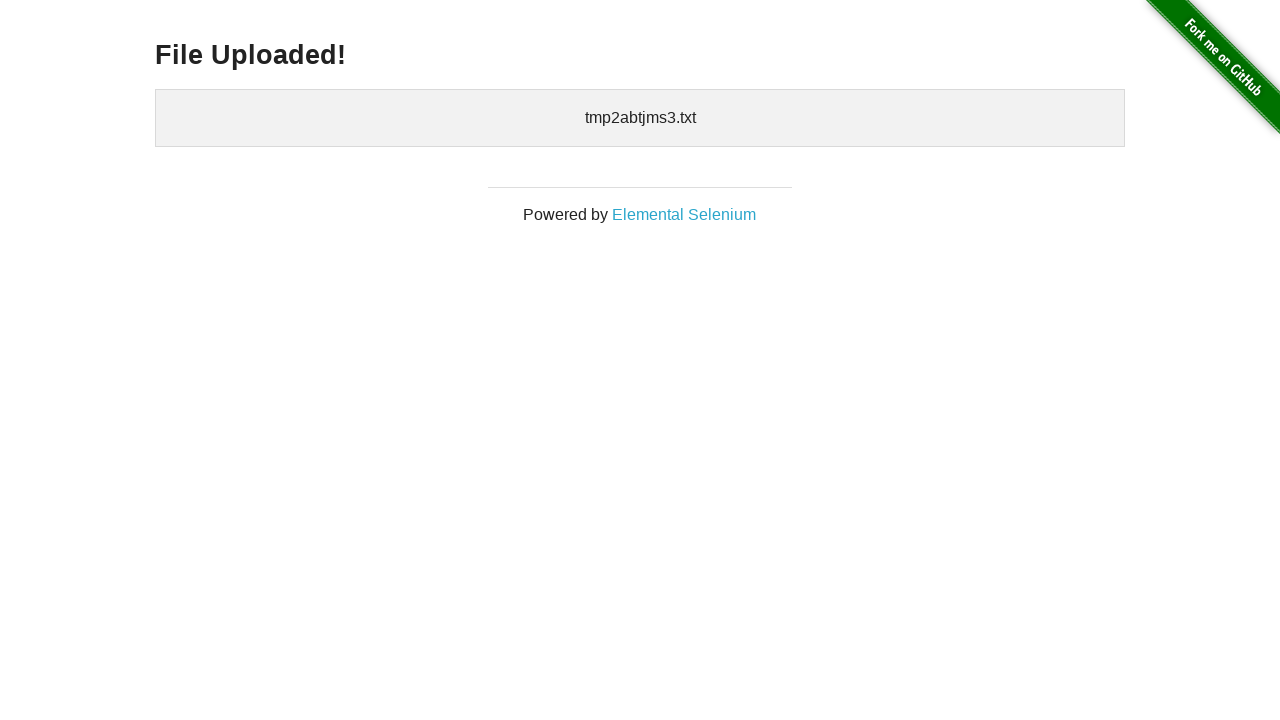

File upload successful - success message displayed
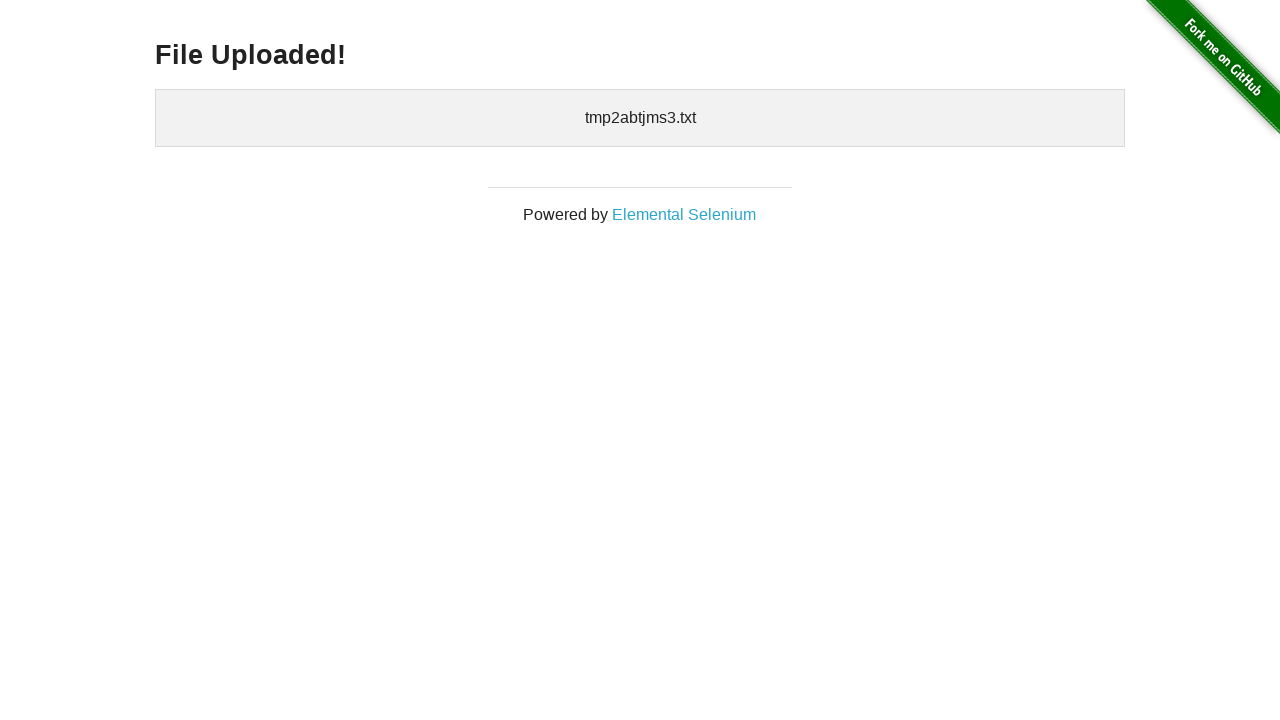

Cleaned up temporary test file
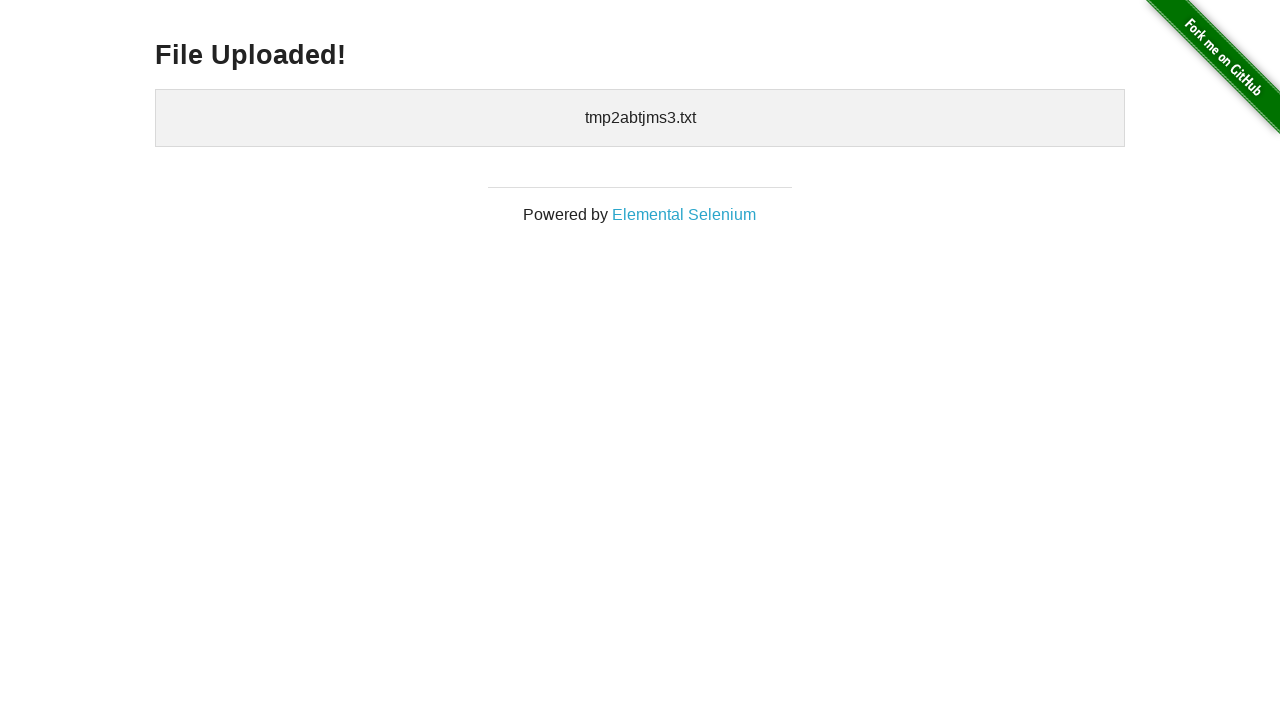

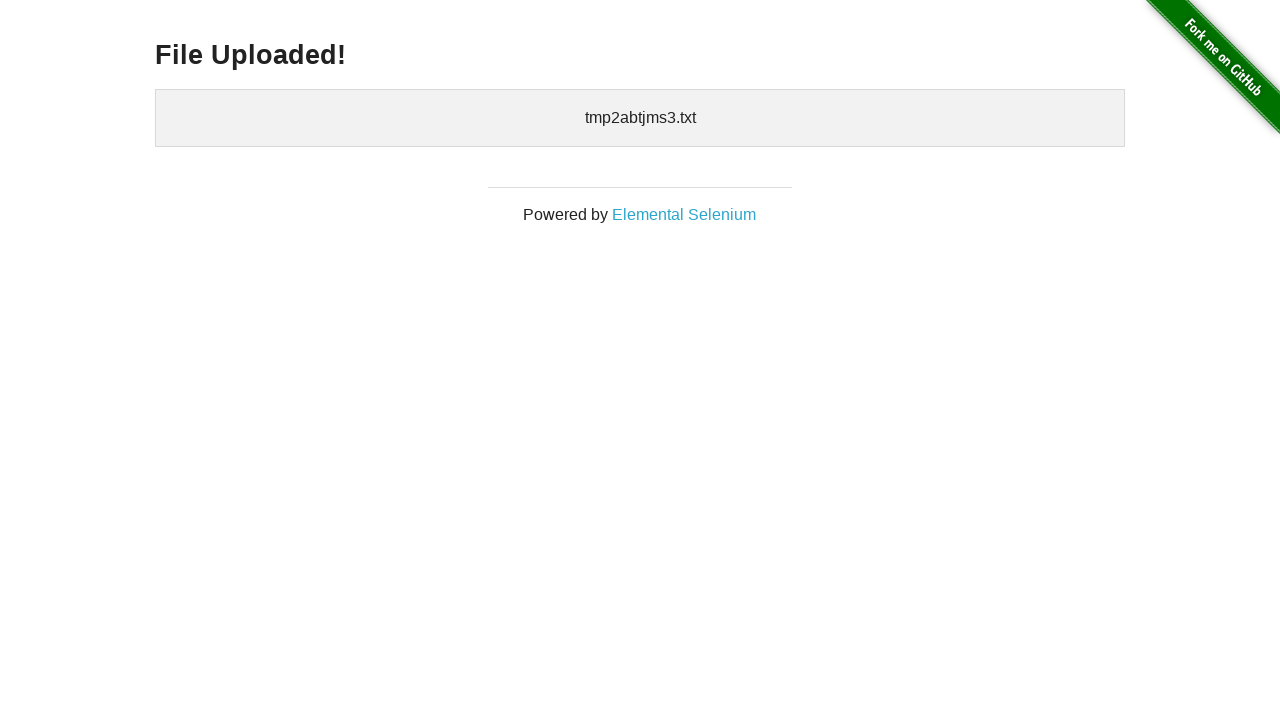